Tests various alert interactions including accepting, dismissing, and filling prompt alerts on the DemoQA website

Starting URL: https://demoqa.com/

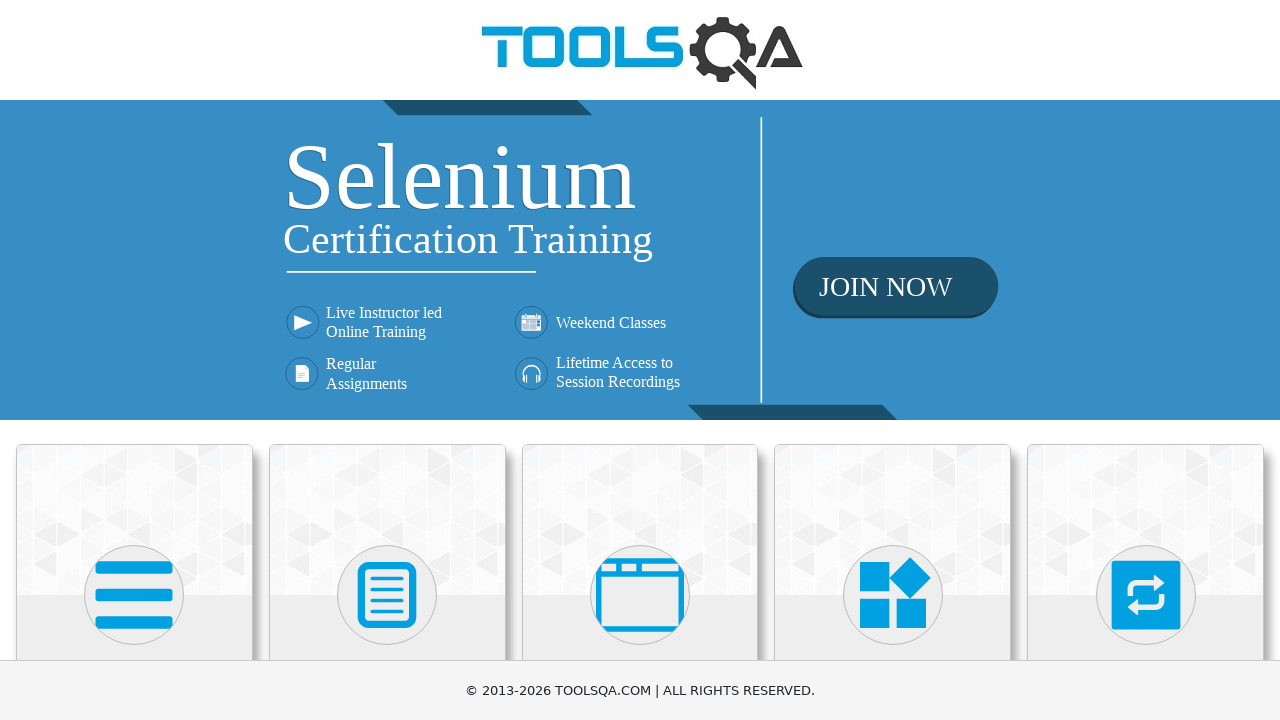

Clicked on 'Alerts, Frame & Windows' section at (640, 360) on xpath=//h5[text()='Alerts, Frame & Windows']
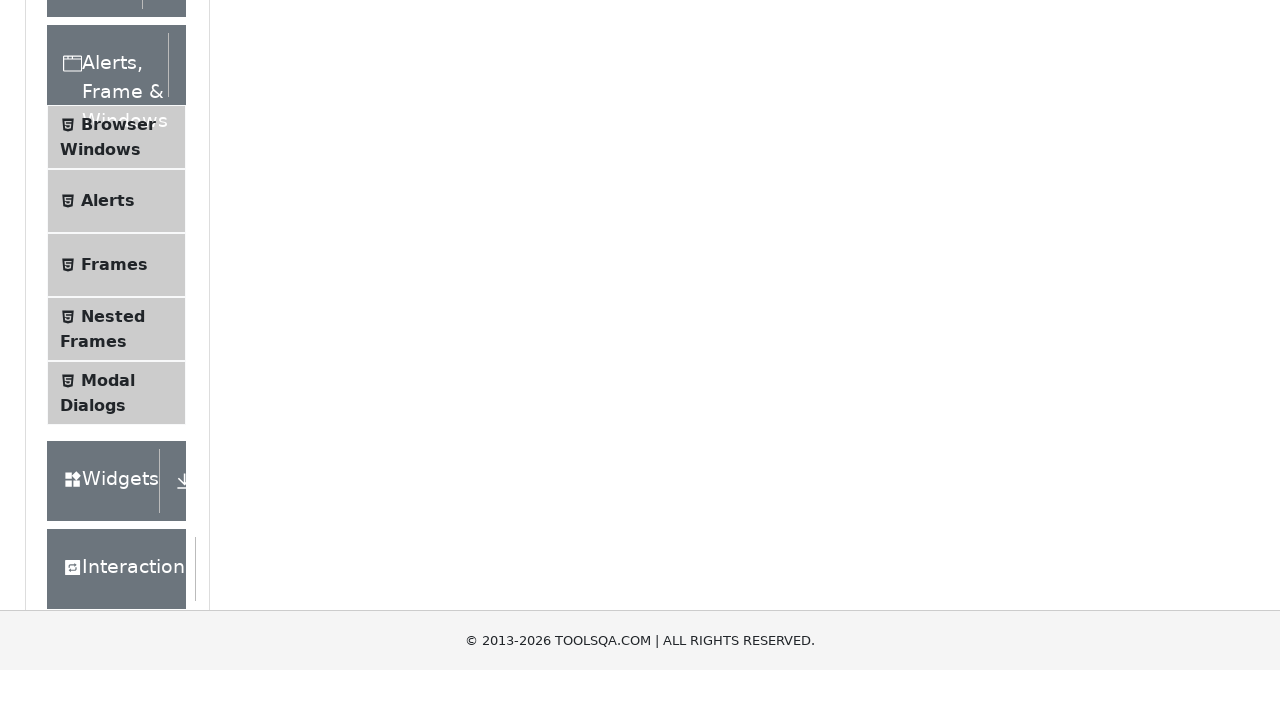

Clicked on 'Alerts' menu item at (108, 501) on xpath=//span[text()='Alerts']
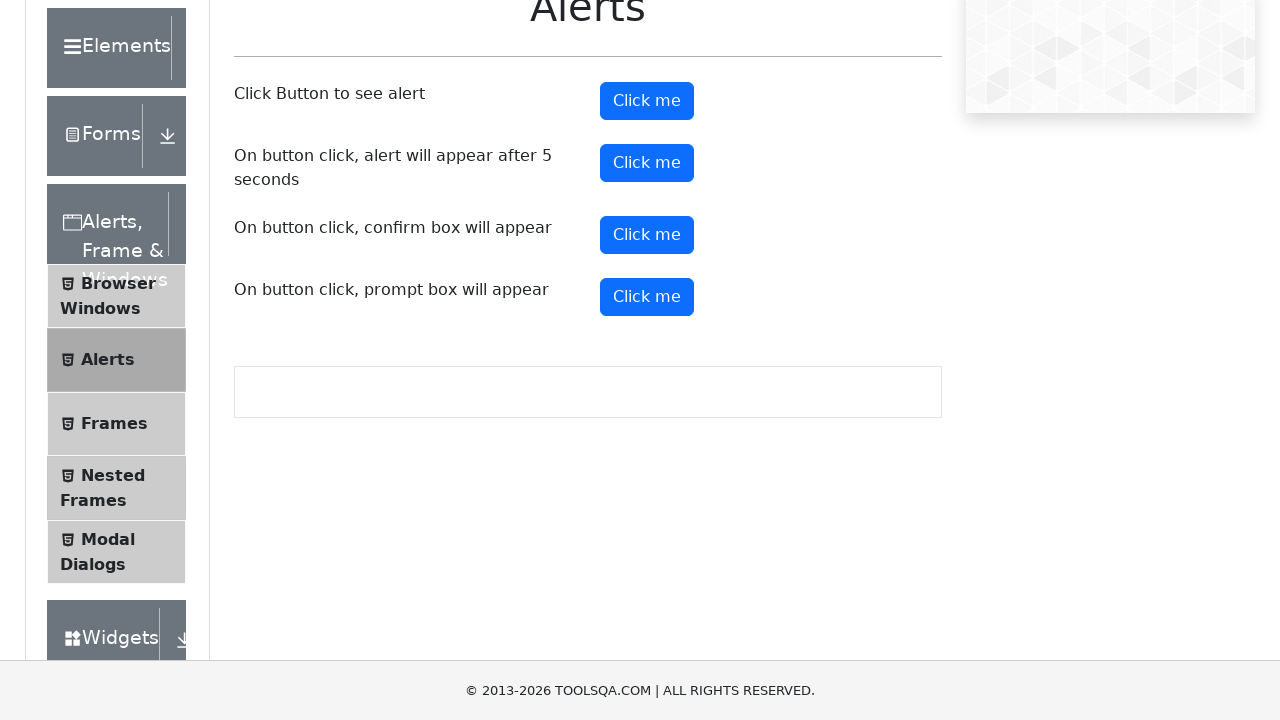

Clicked alert button to trigger simple alert at (647, 101) on #alertButton
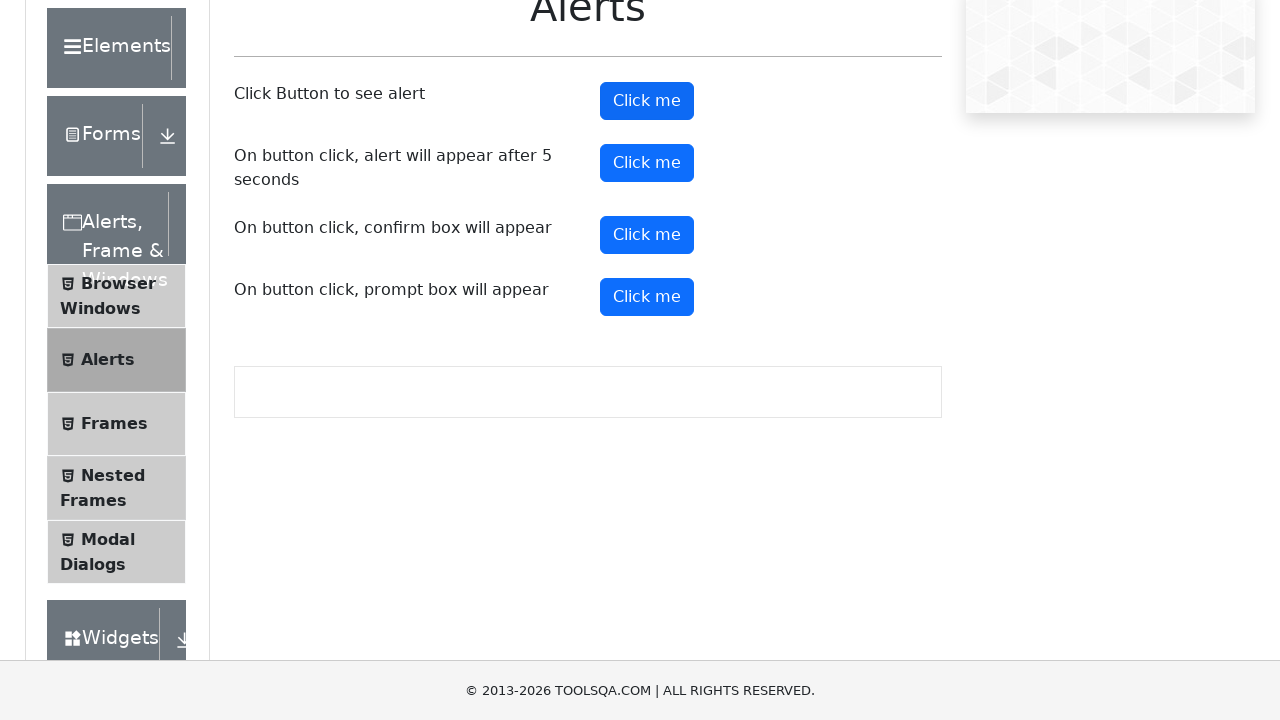

Accepted simple OK alert
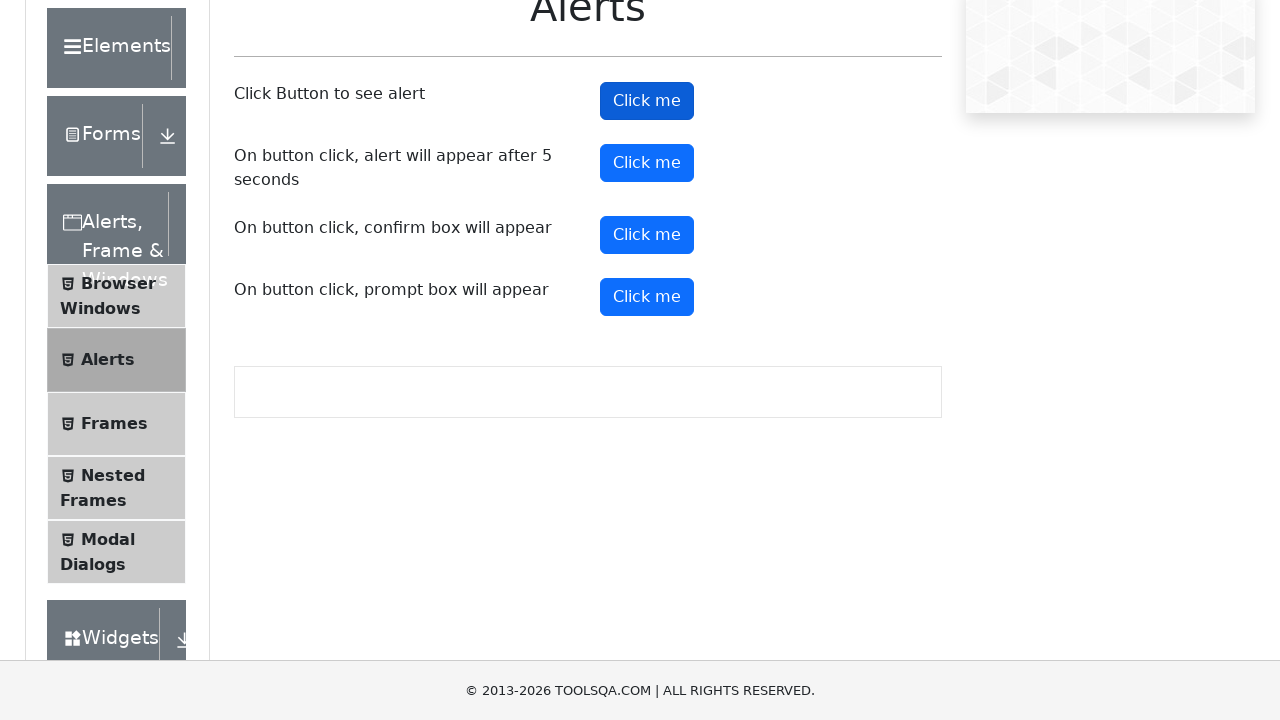

Clicked timer alert button at (647, 163) on #timerAlertButton
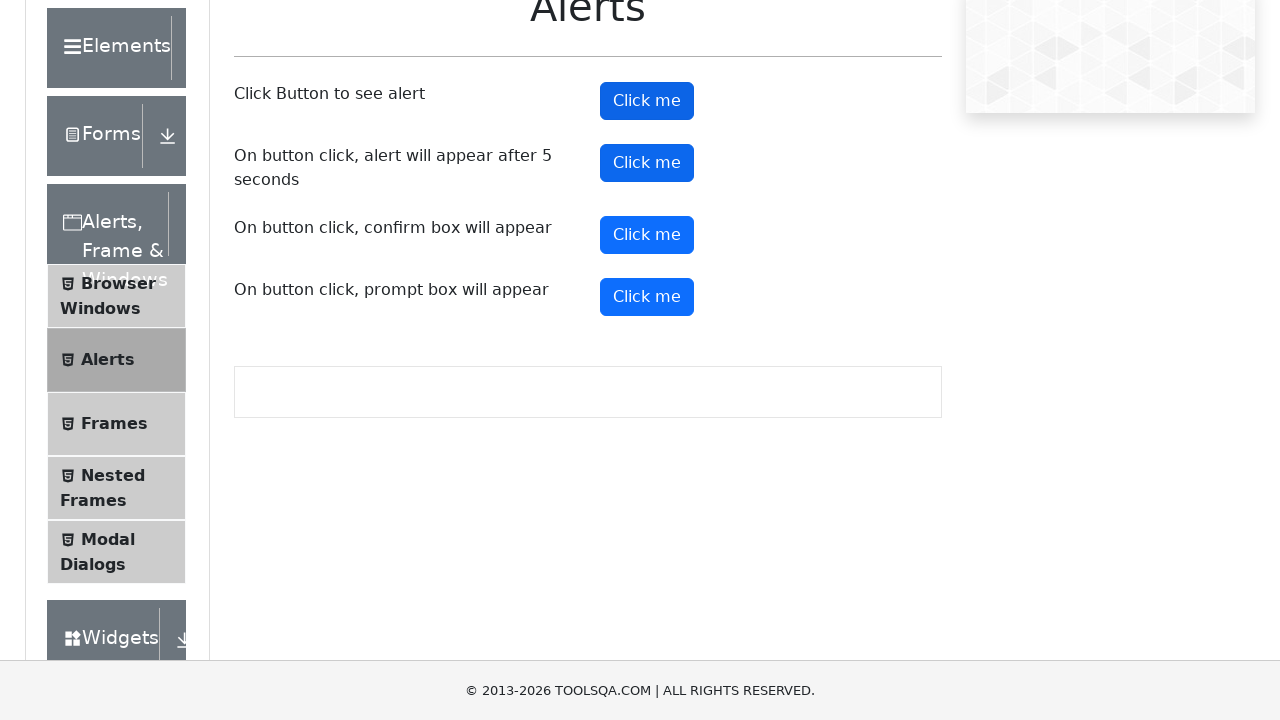

Waited 5 seconds for timer alert to appear
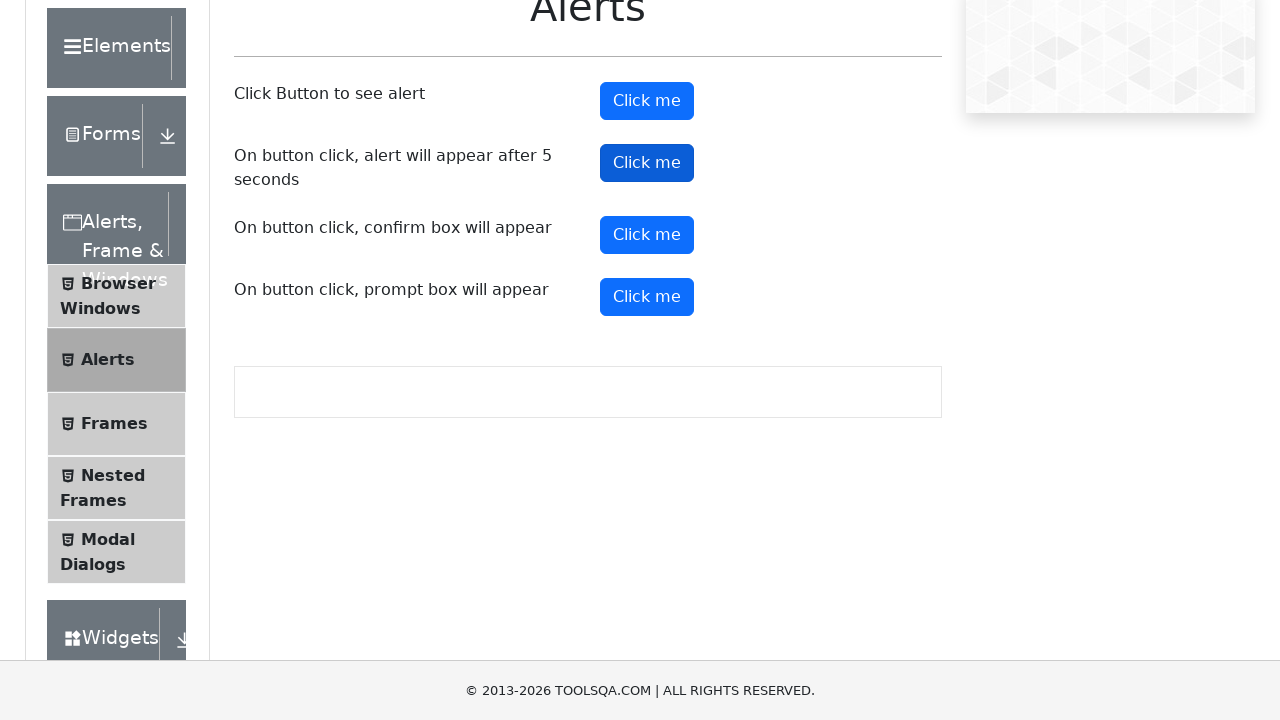

Clicked confirm button to trigger confirm alert at (647, 235) on #confirmButton
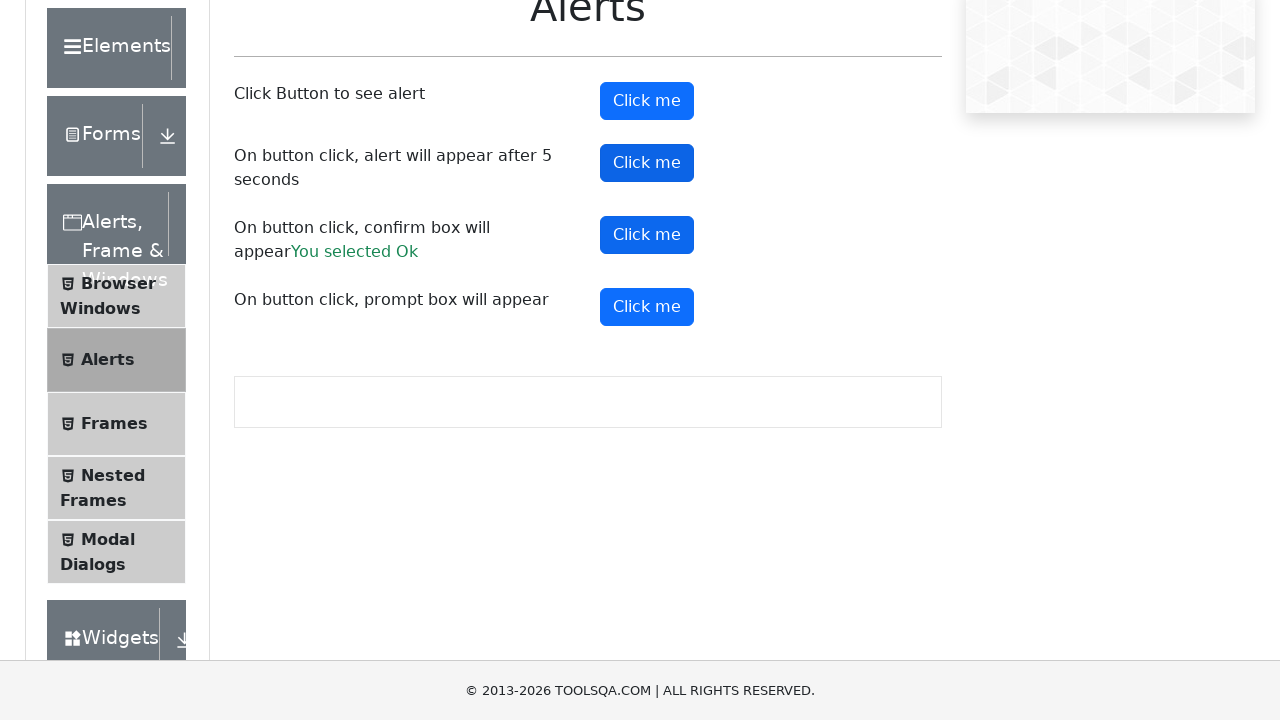

Dismissed the confirm alert
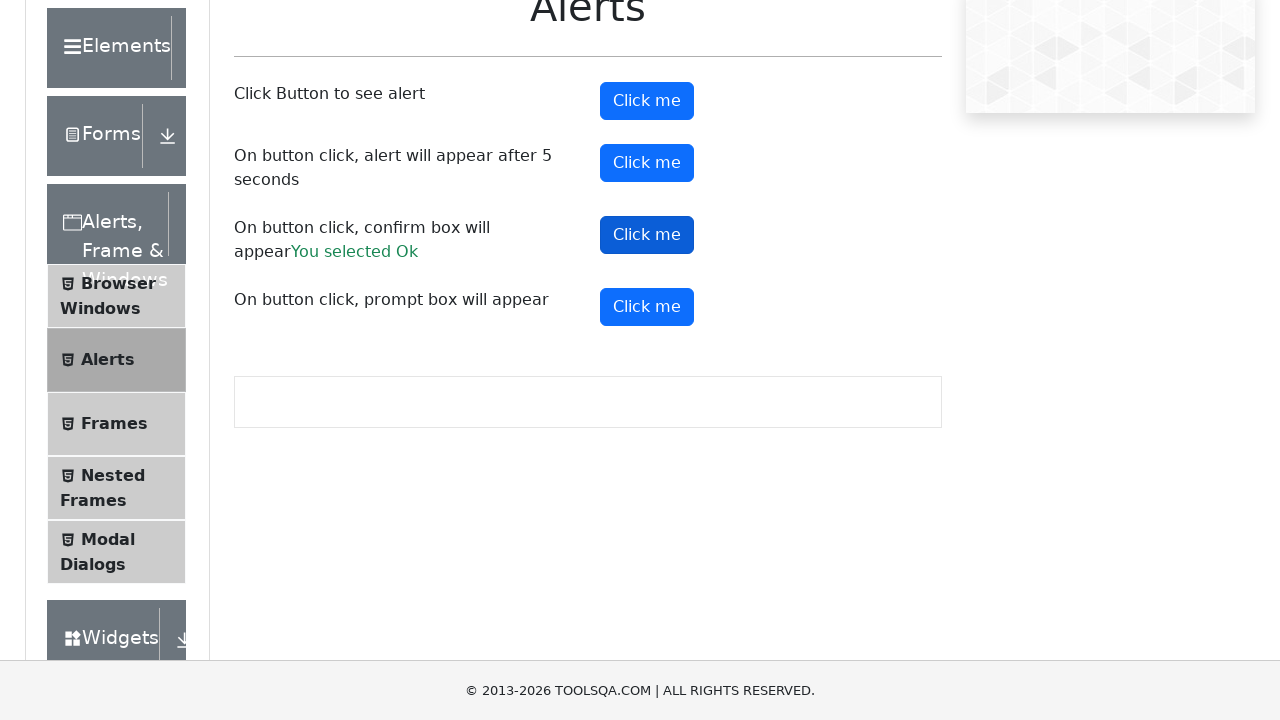

Clicked prompt button to trigger prompt alert at (647, 307) on #promtButton
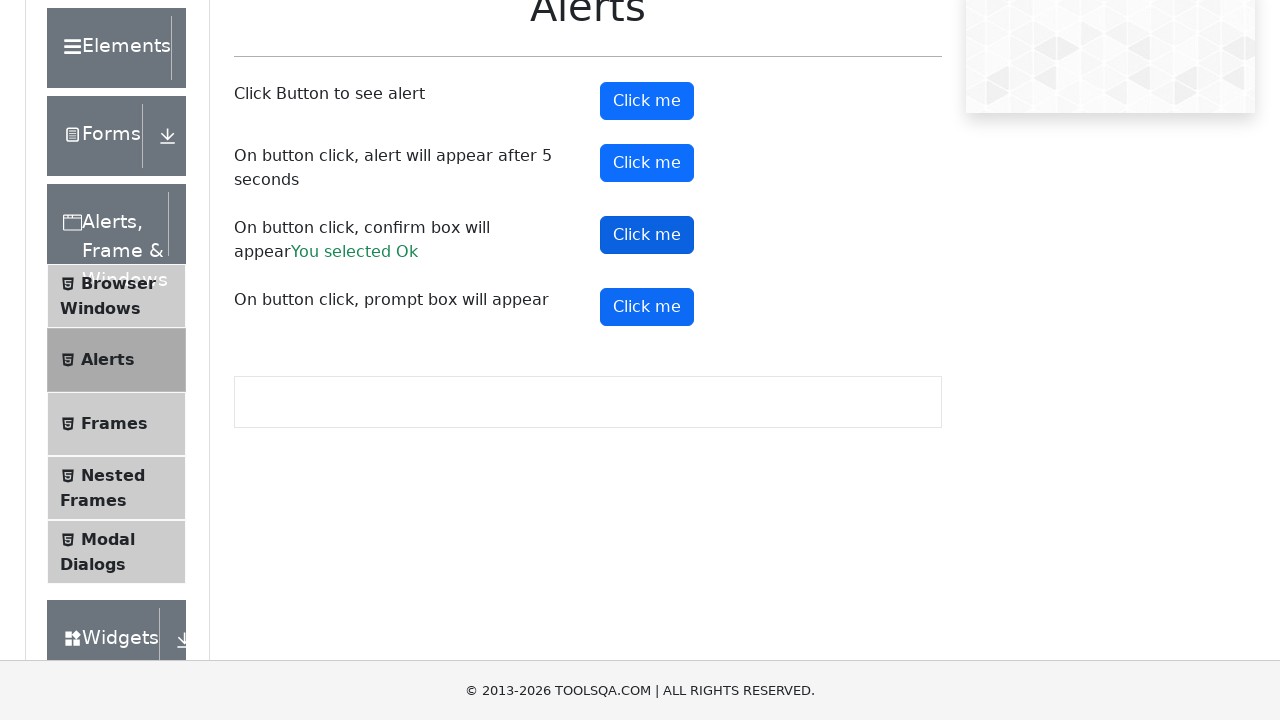

Accepted prompt alert with text 'This is a test'
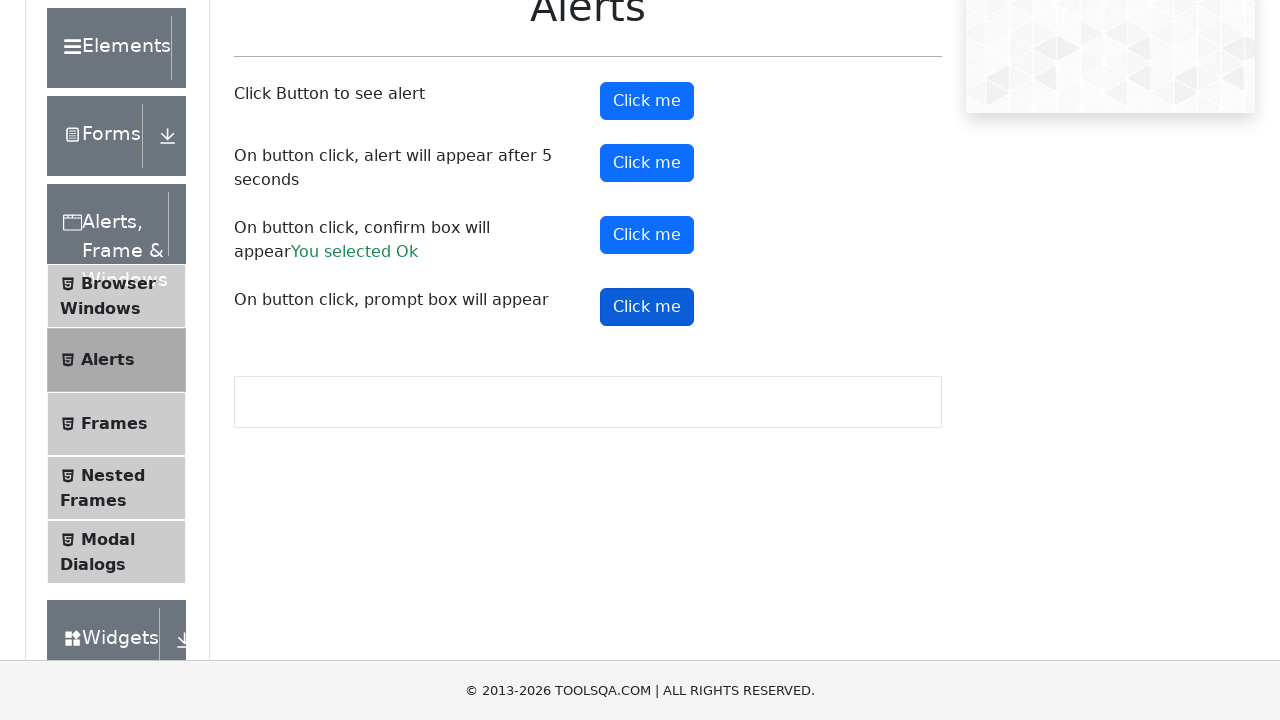

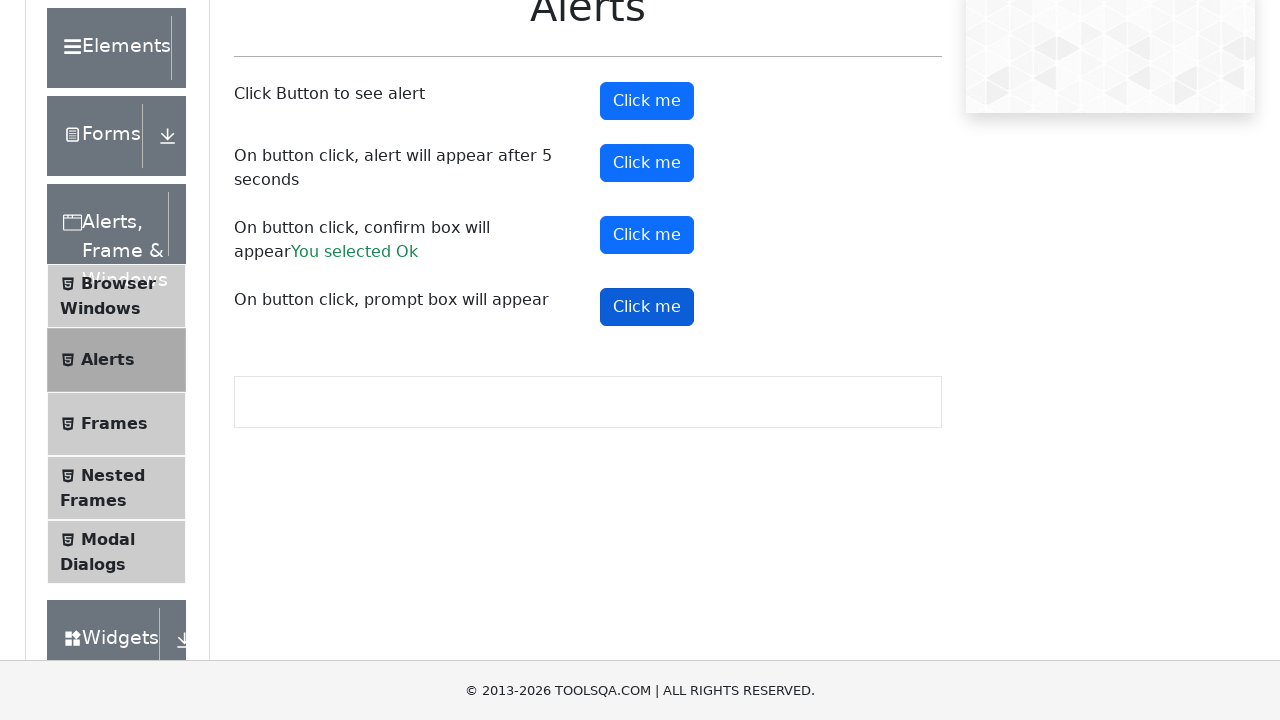